Tests opening a new tab from the main page and interacting with elements in the new tab by clicking on the Training link

Starting URL: https://skpatro.github.io/demo/links/

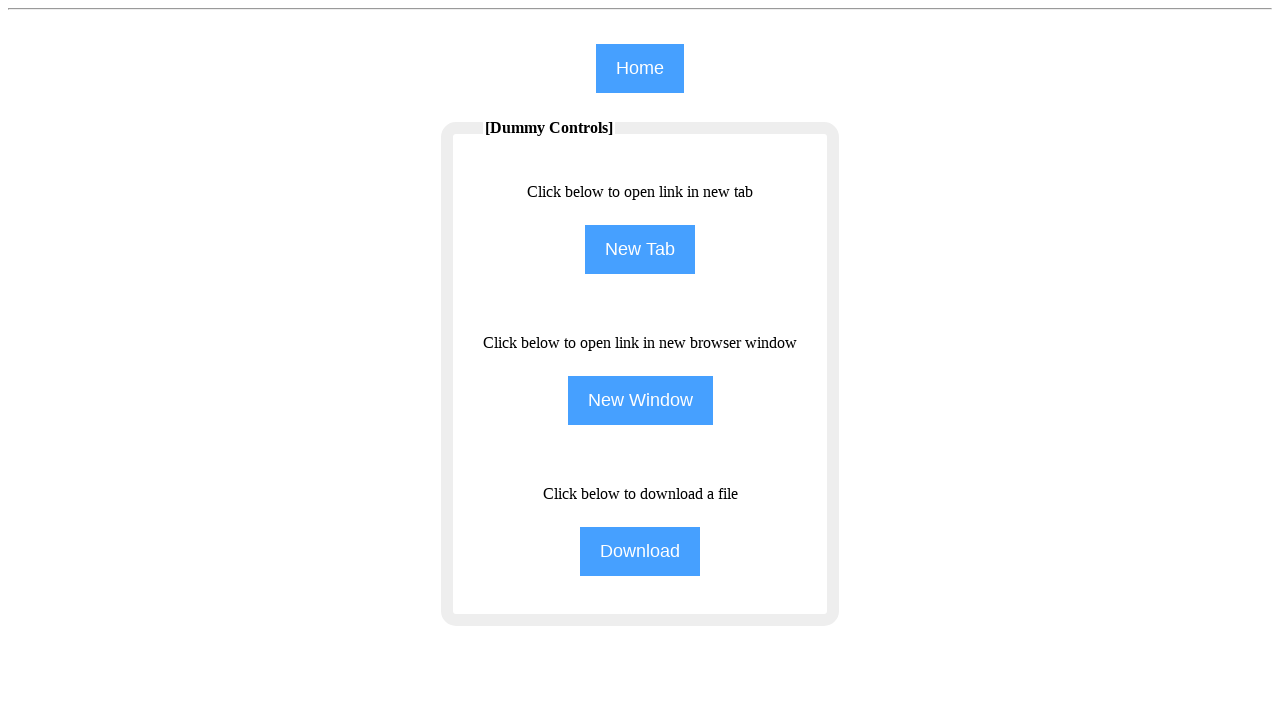

Clicked New Tab button to open a new tab at (640, 250) on input[name='NewTab']
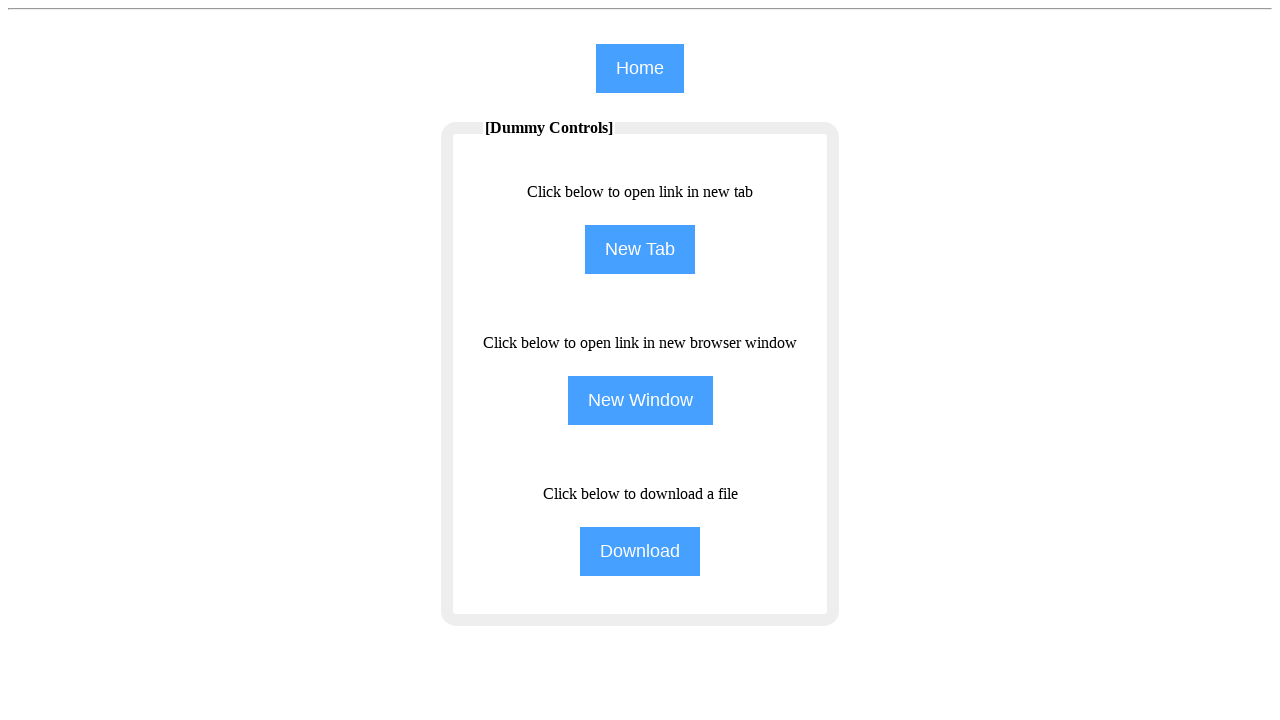

New tab opened and captured
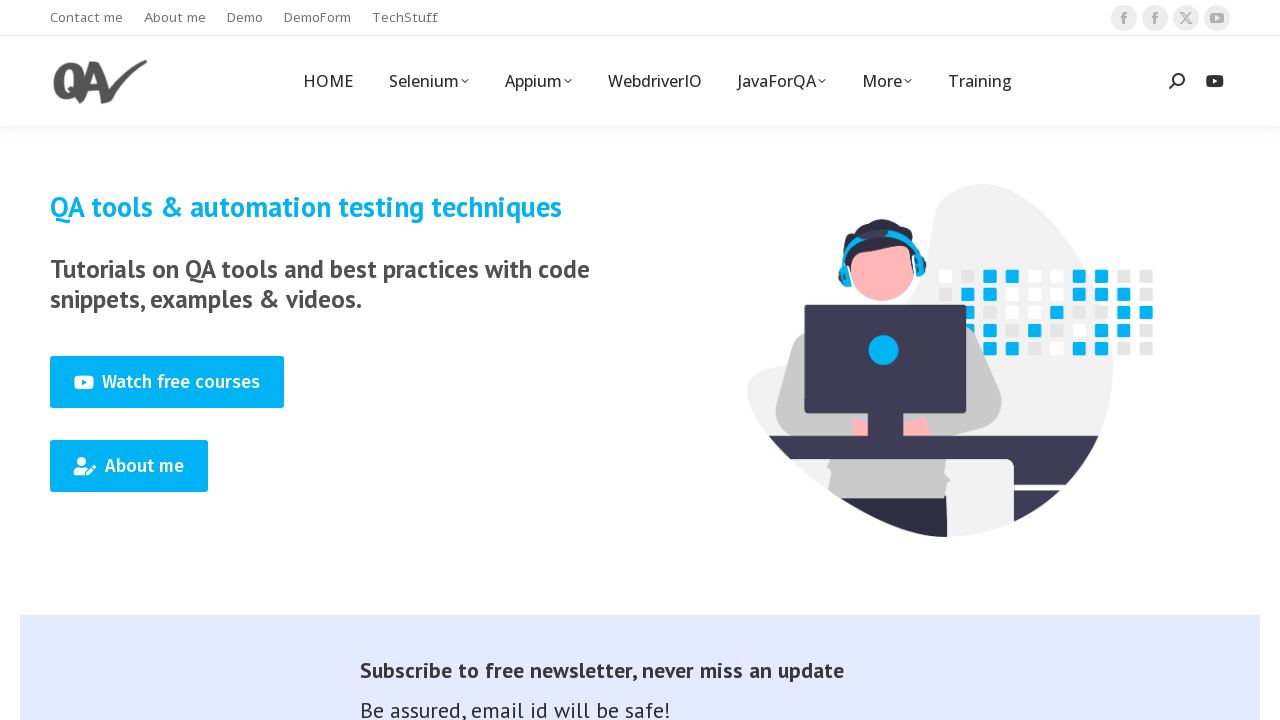

New page loaded completely
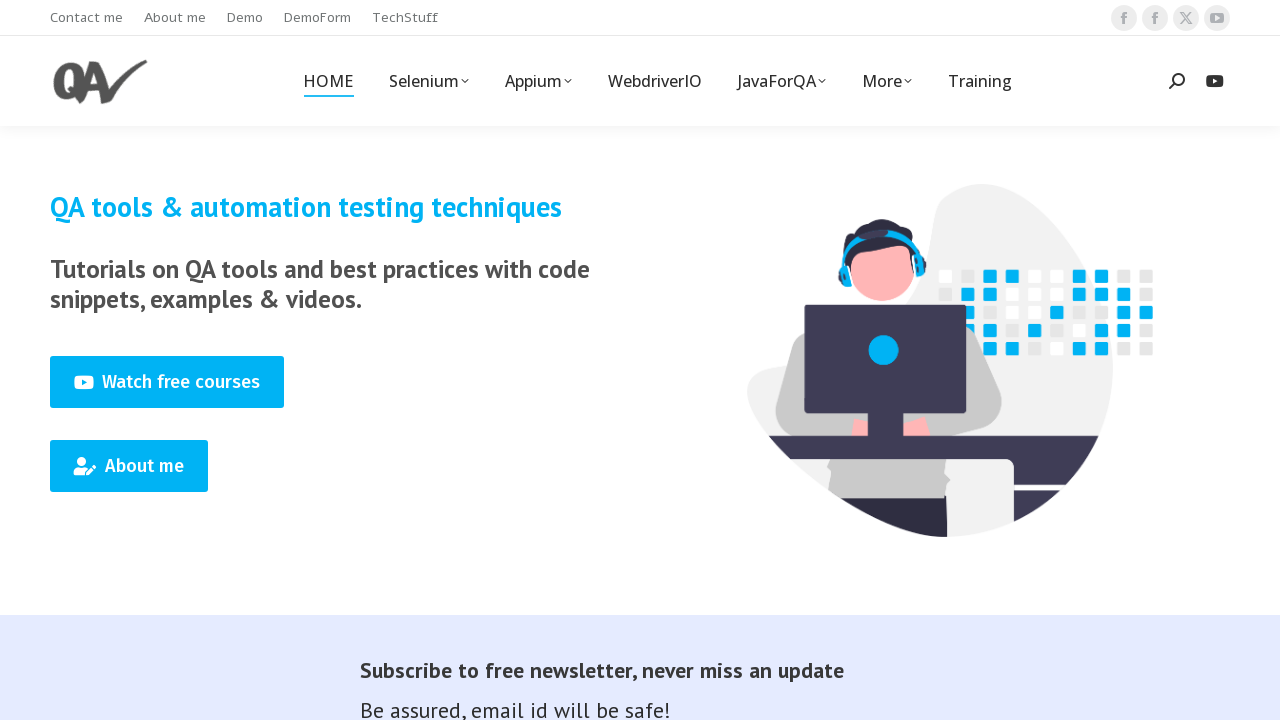

Clicked Training link in the new tab at (980, 81) on (//span[text()='Training'])[1]
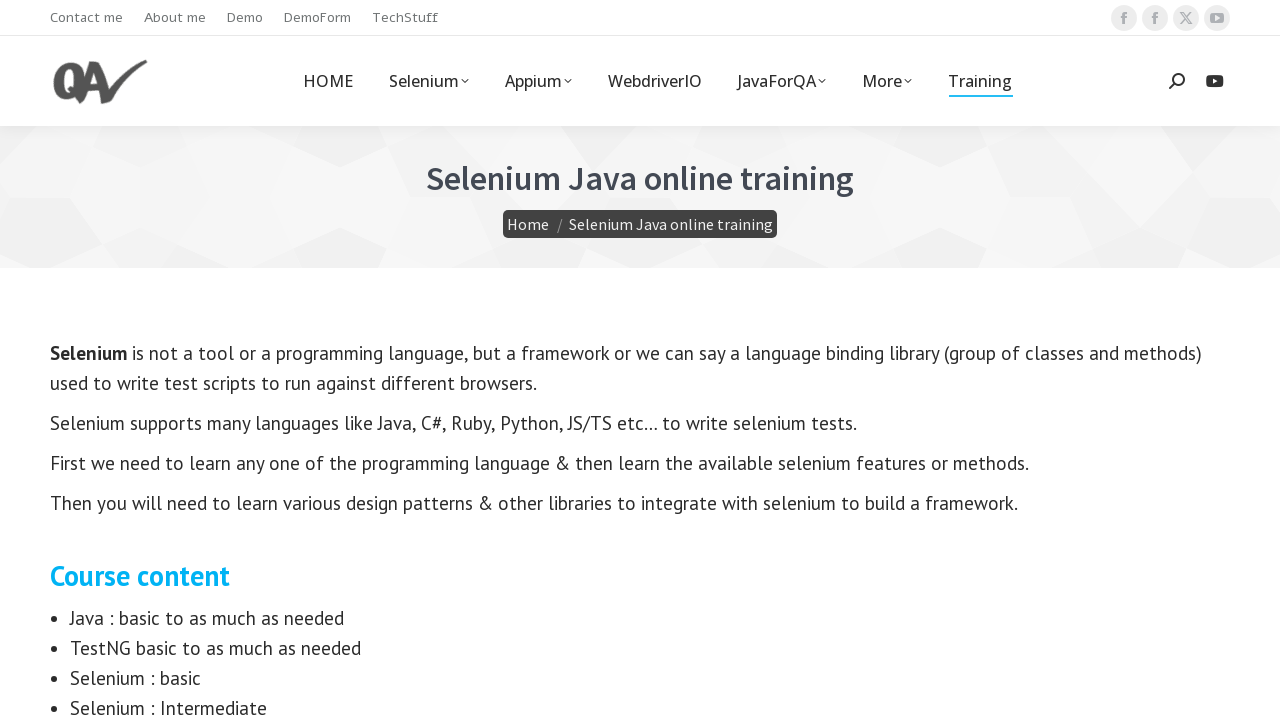

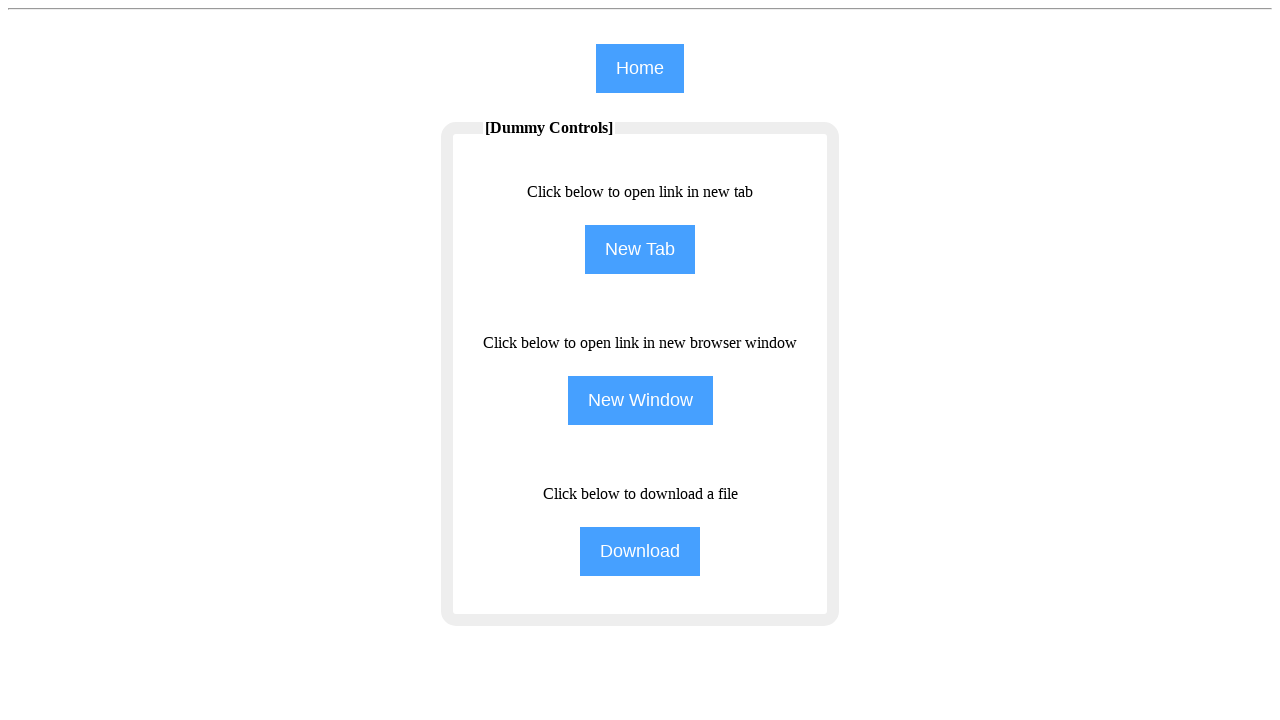